Tests the PTT postal code website by navigating to the page, clicking on the postal code tab, and verifying that the province (il) dropdown is present and populated with options.

Starting URL: https://postakodu.ptt.gov.tr

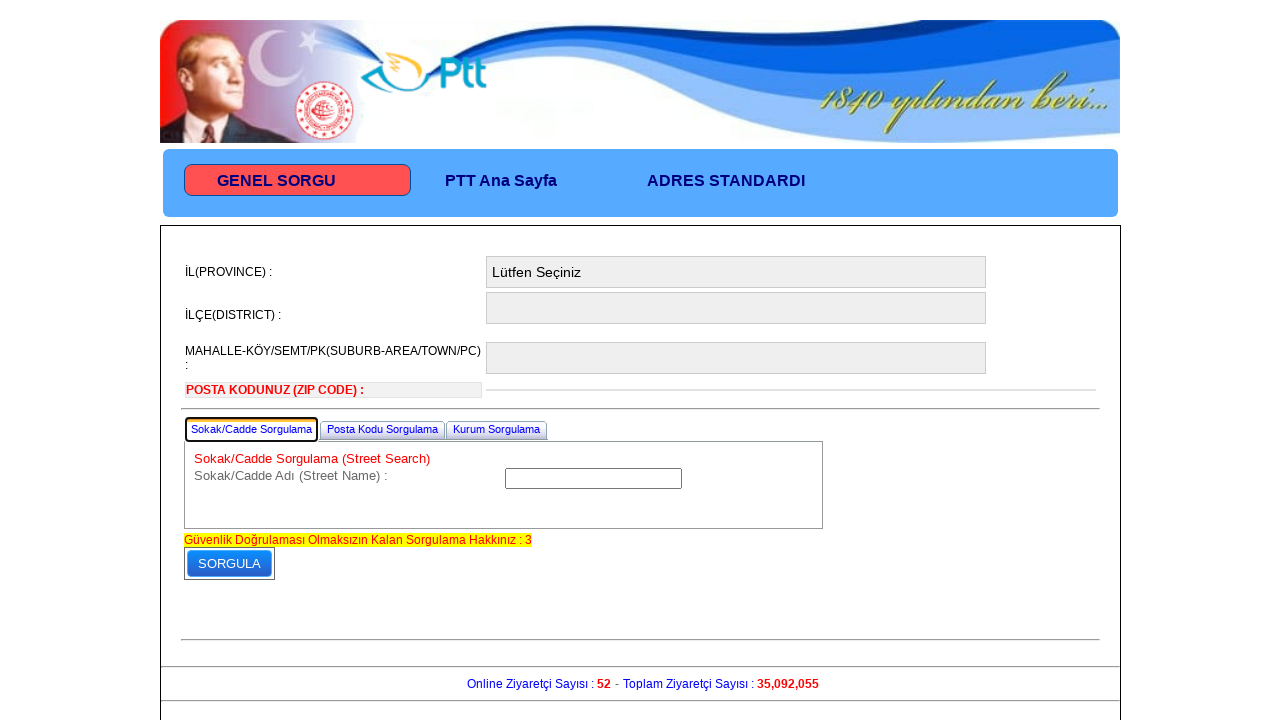

Waited for page to load with networkidle state
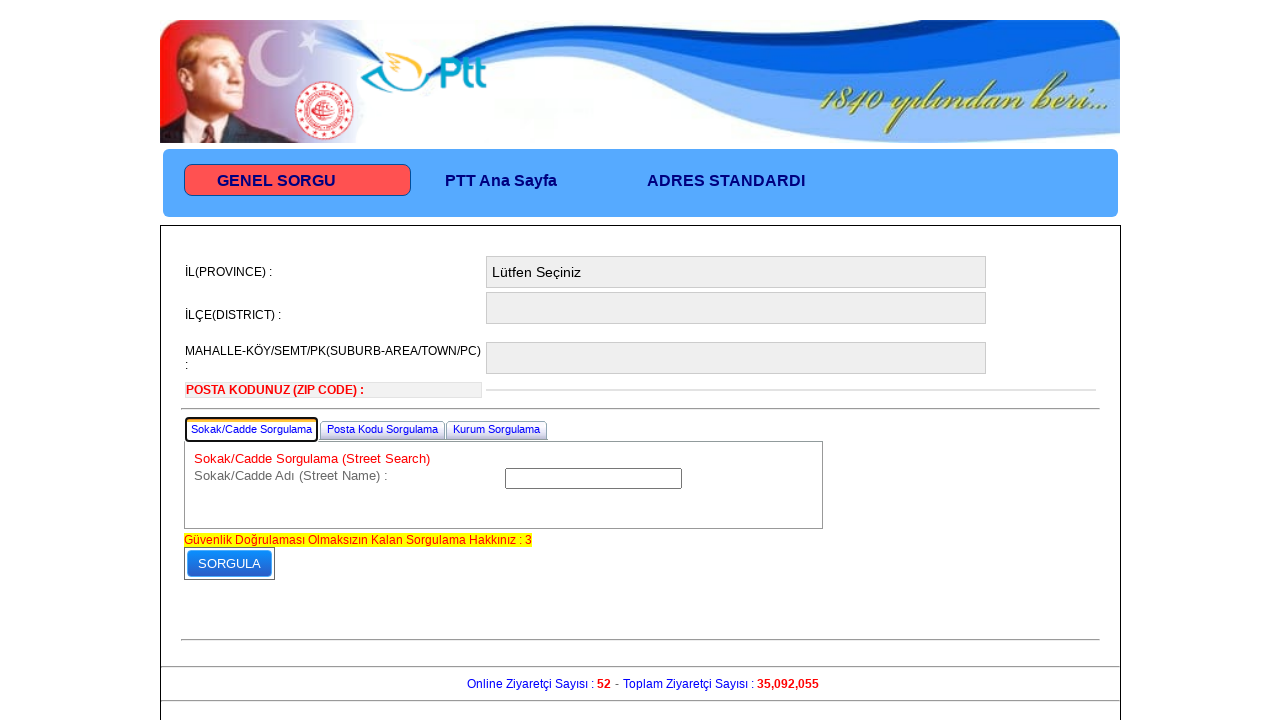

Retrieved page title: Posta Kodu Öğrenme Ekranı
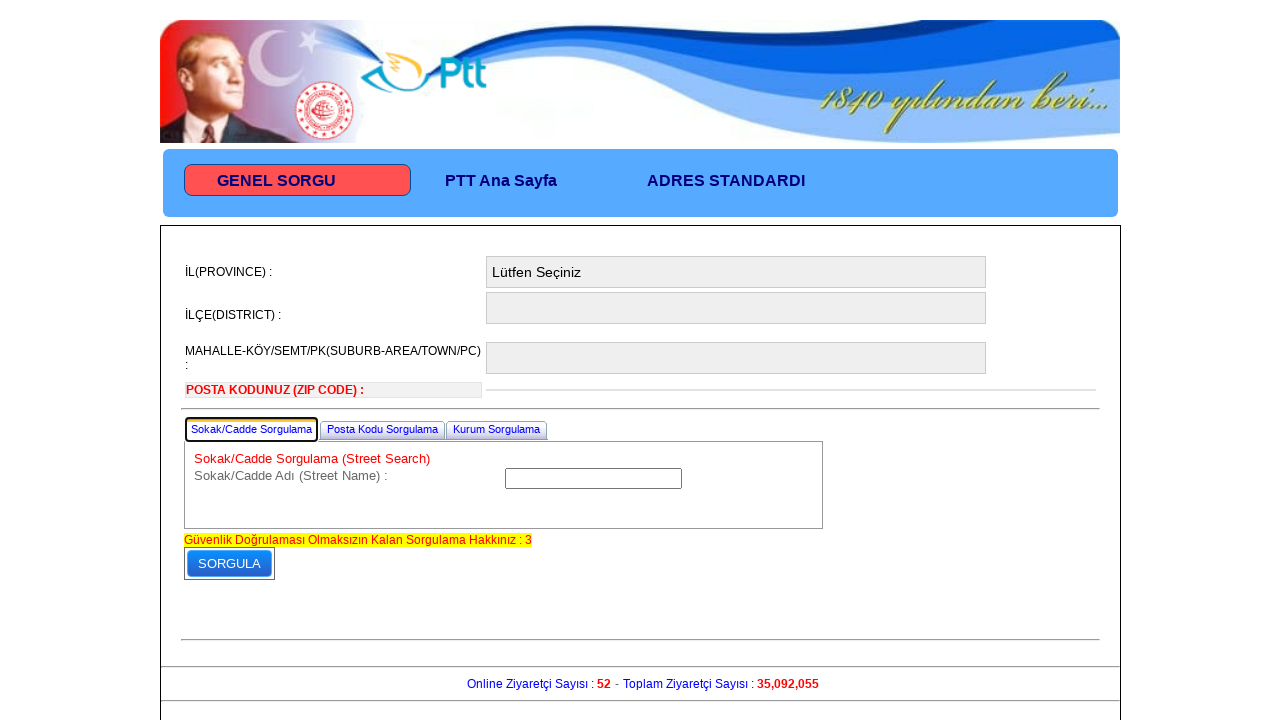

Clicked postal code tab using selector: a[href*='postakod'] at (276, 183) on a[href*='postakod'] >> nth=0
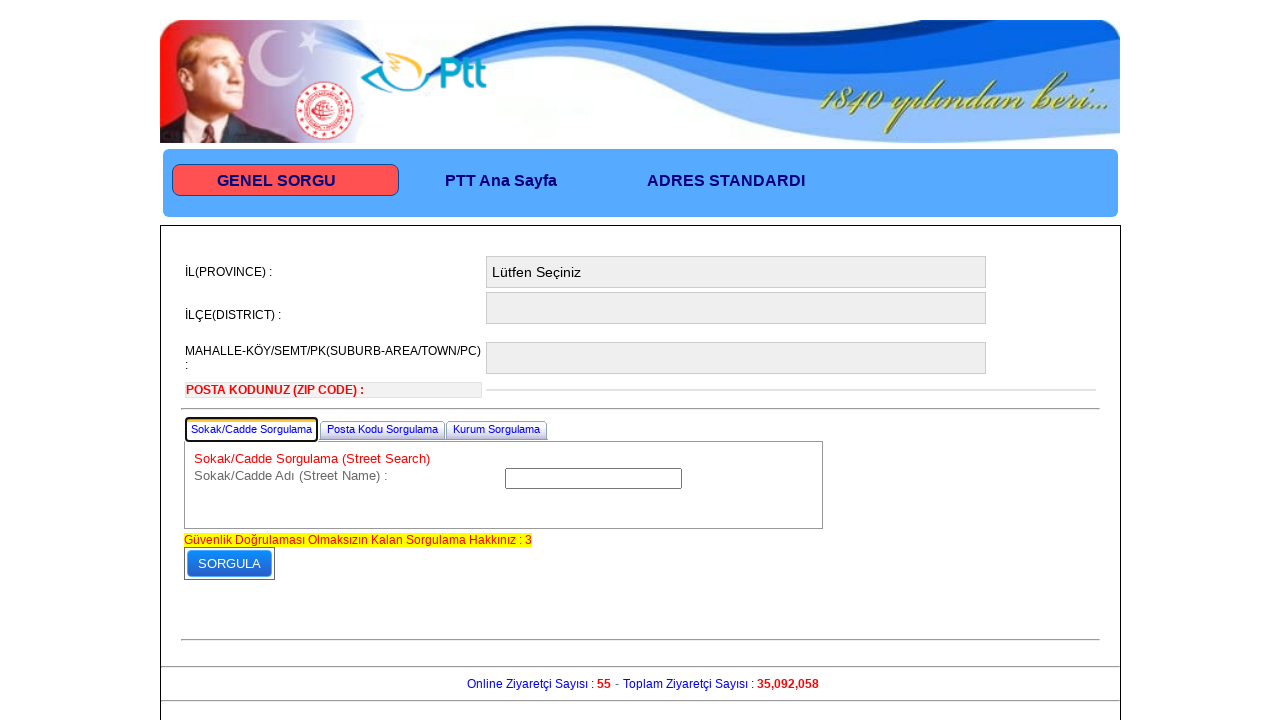

Waited 3 seconds for postal code tab content to load
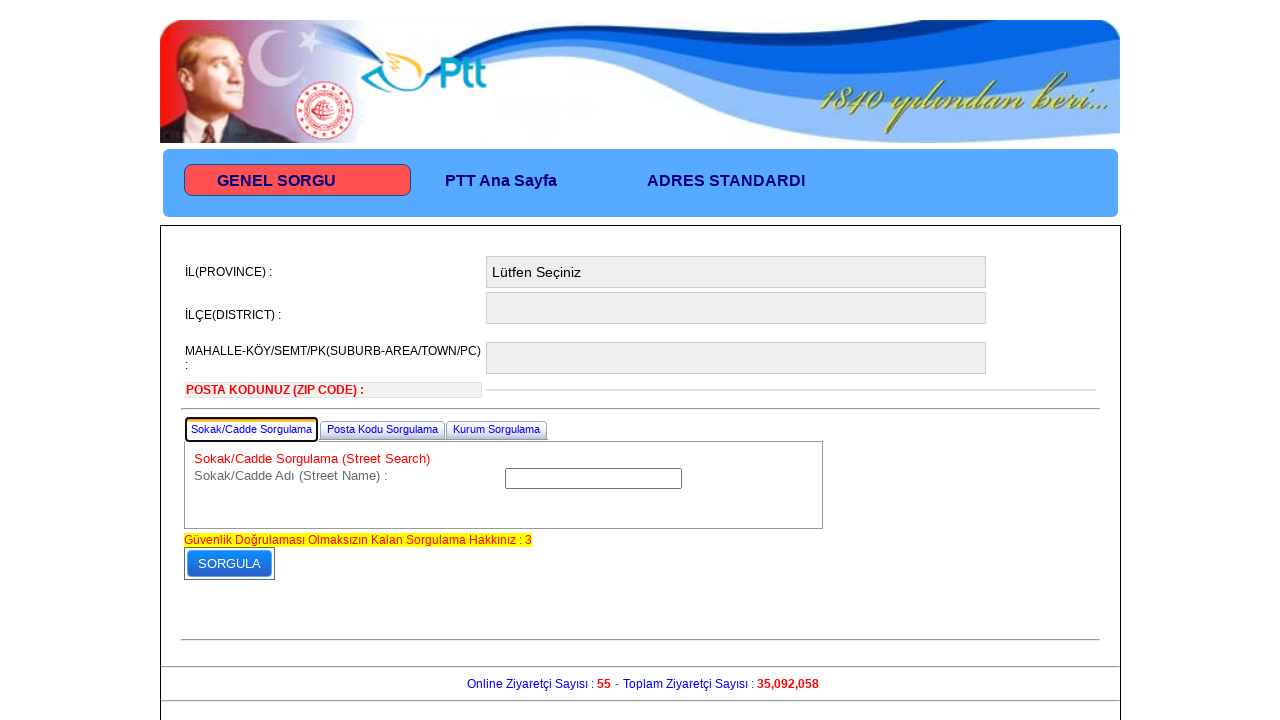

Province (il) dropdown is visible and present
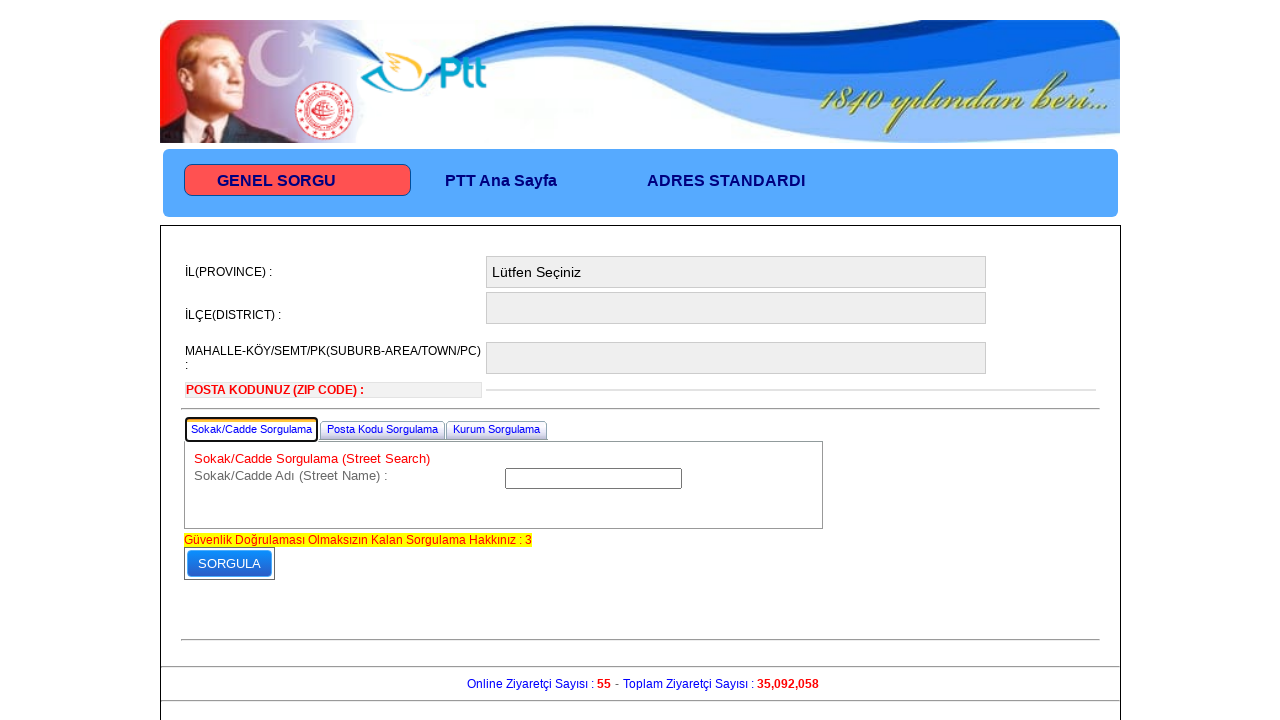

Province dropdown contains 82 options
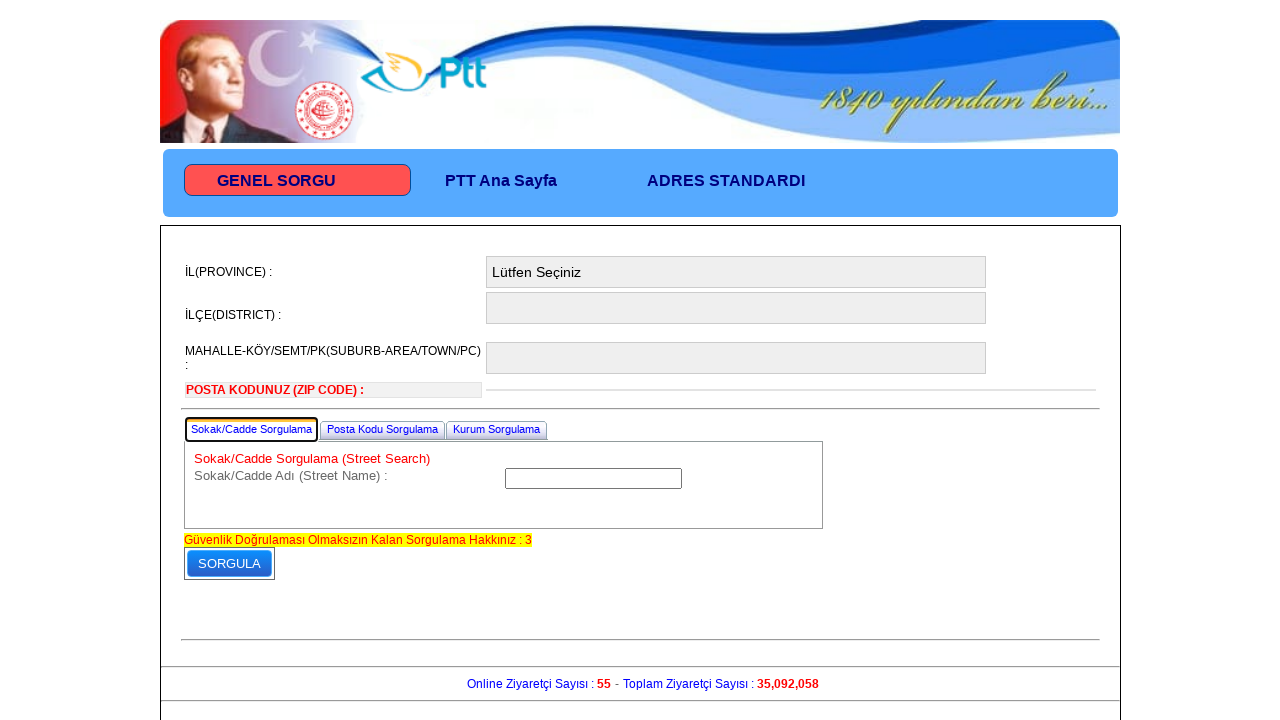

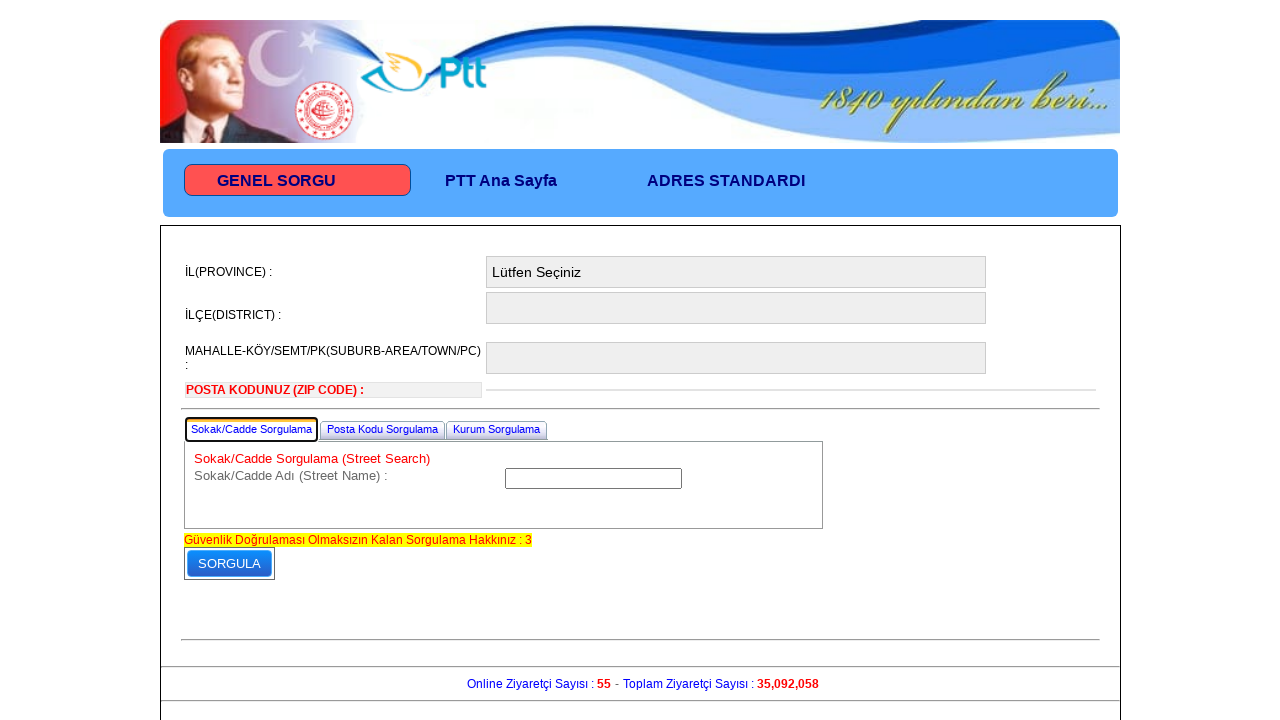